Tests dynamic dropdown functionality by selecting a departure city from the "From" dropdown, which then enables the "To" dropdown, and selecting a destination city.

Starting URL: https://rahulshettyacademy.com/dropdownsPractise/

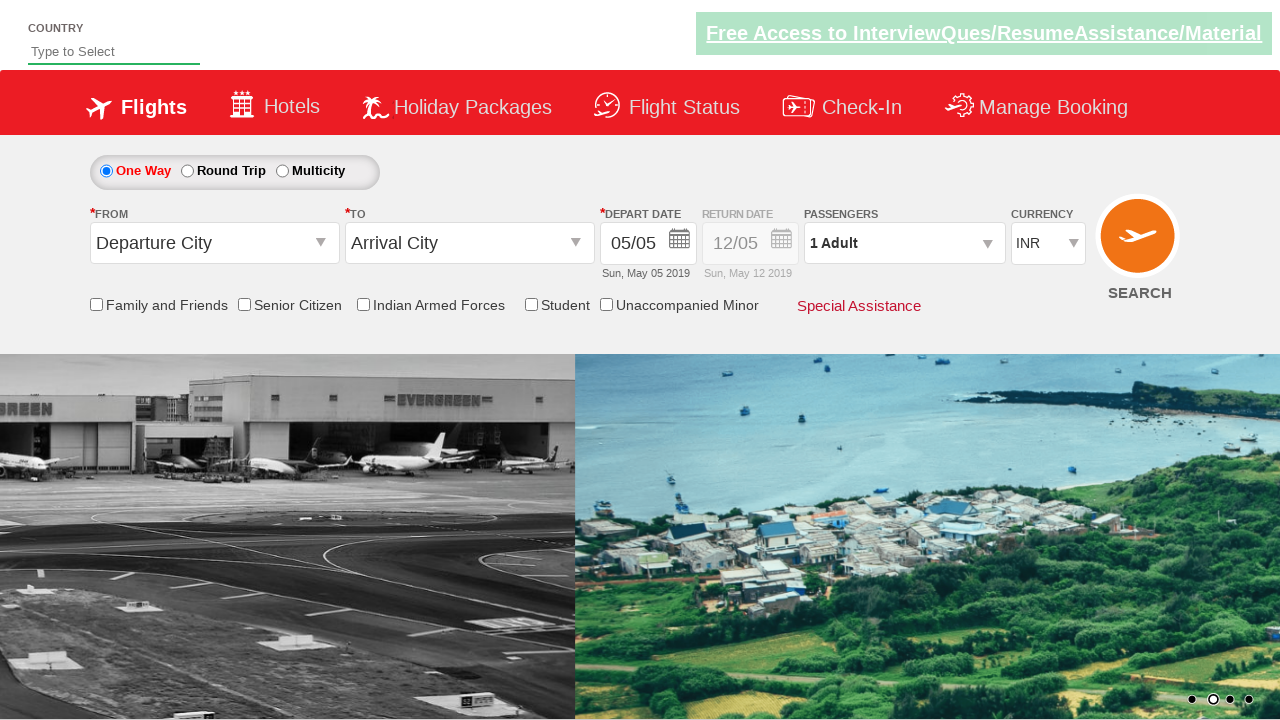

Clicked the 'From' dropdown to open it at (214, 243) on #ctl00_mainContent_ddl_originStation1_CTXT
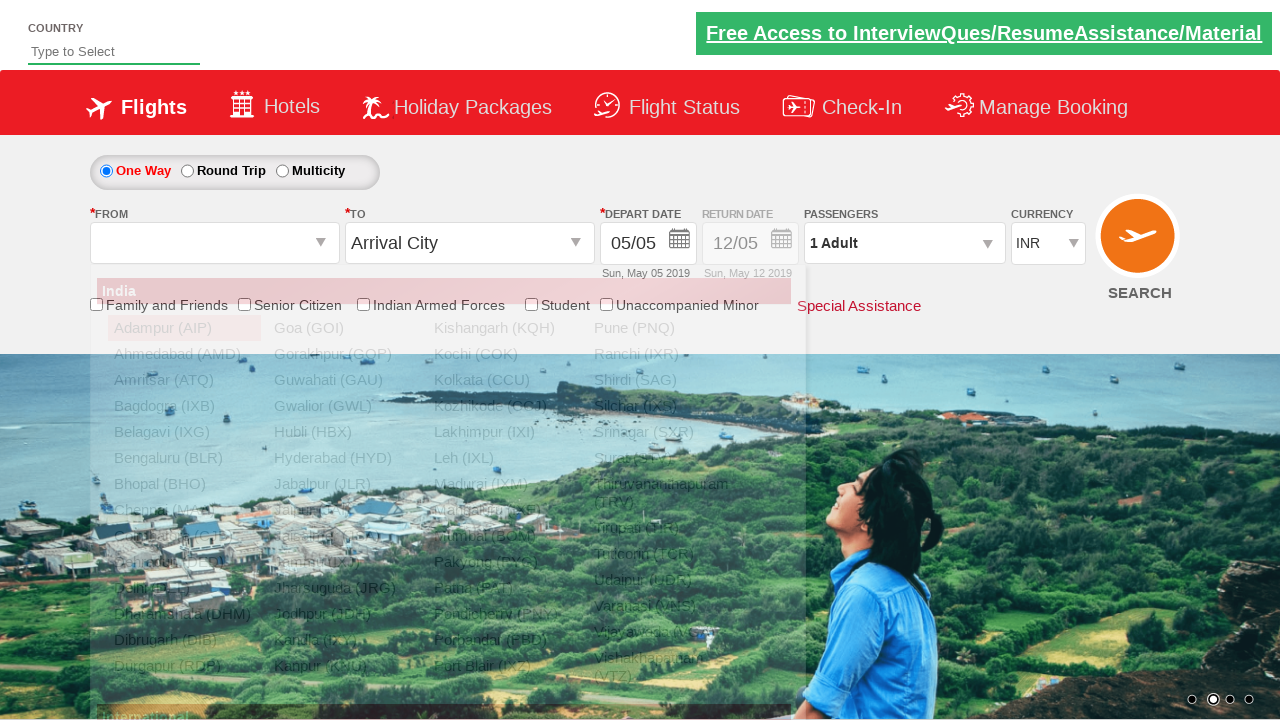

Selected 'JRG' (Jharsuguda) from the 'From' dropdown at (344, 588) on a[value='JRG']
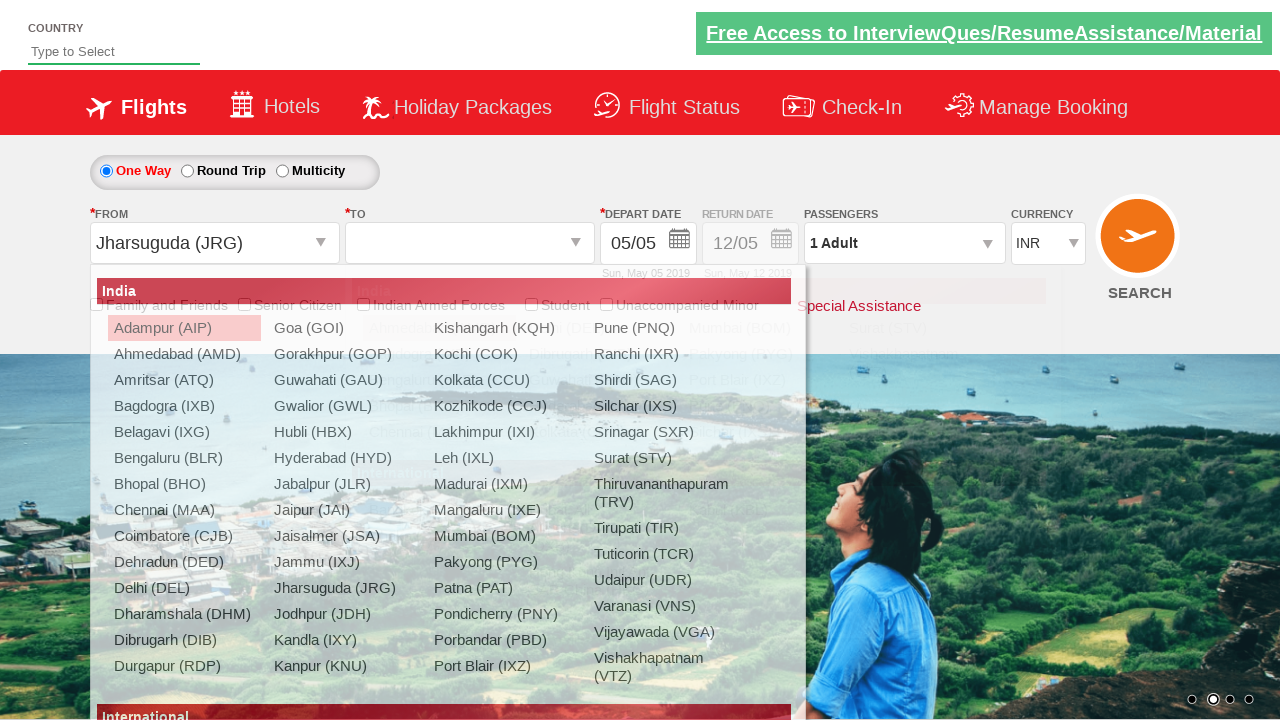

Waited for the 'To' dropdown to become enabled
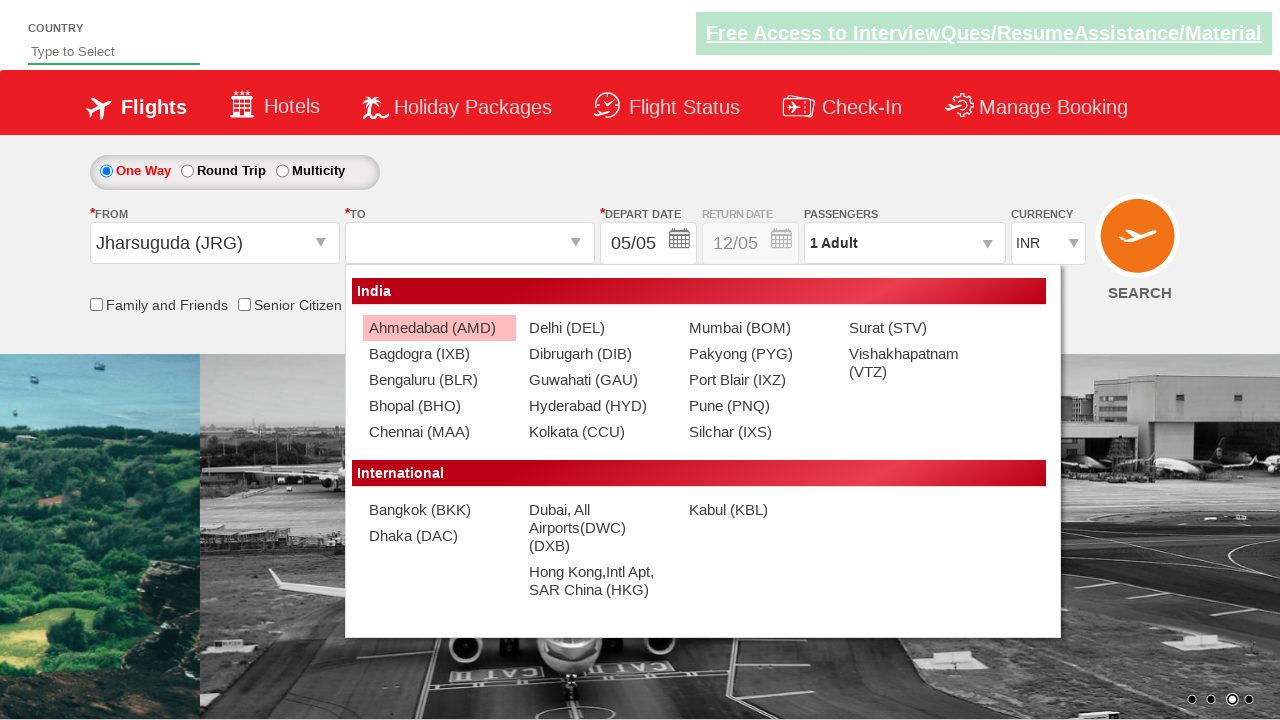

Selected 'BLR' (Bangalore) from the 'To' dropdown at (439, 380) on (//a[@value='BLR'])[2]
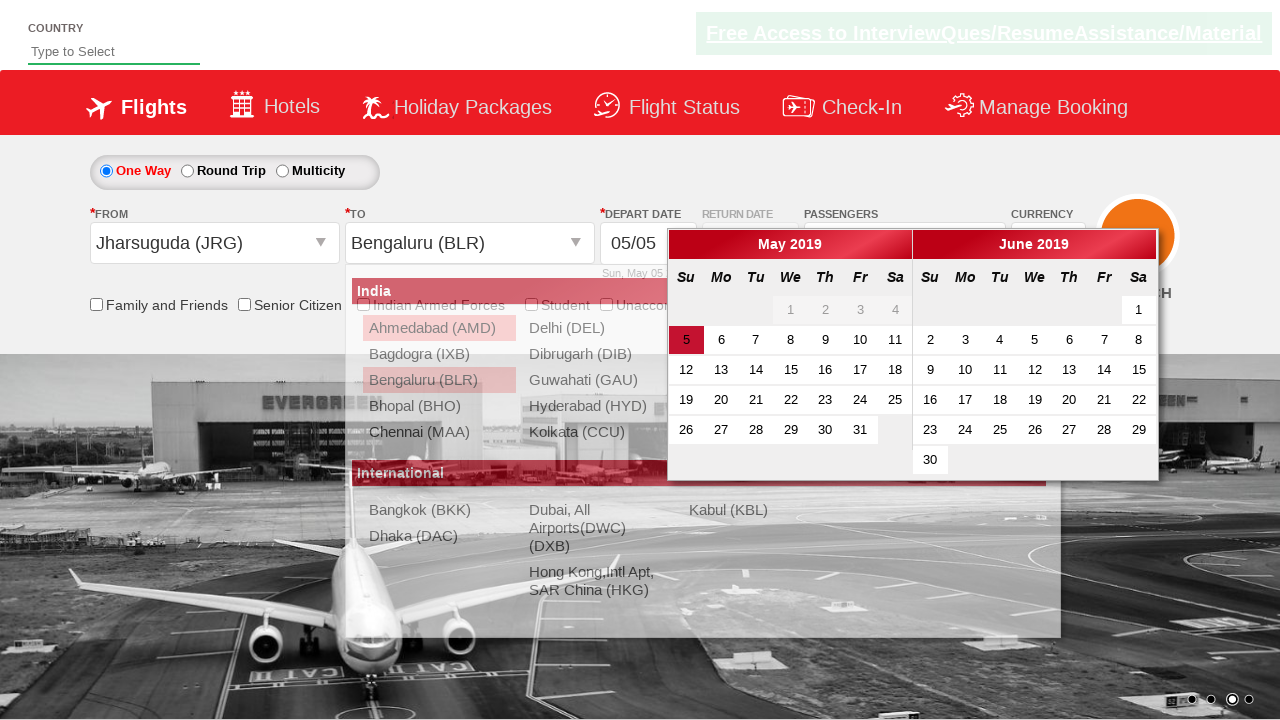

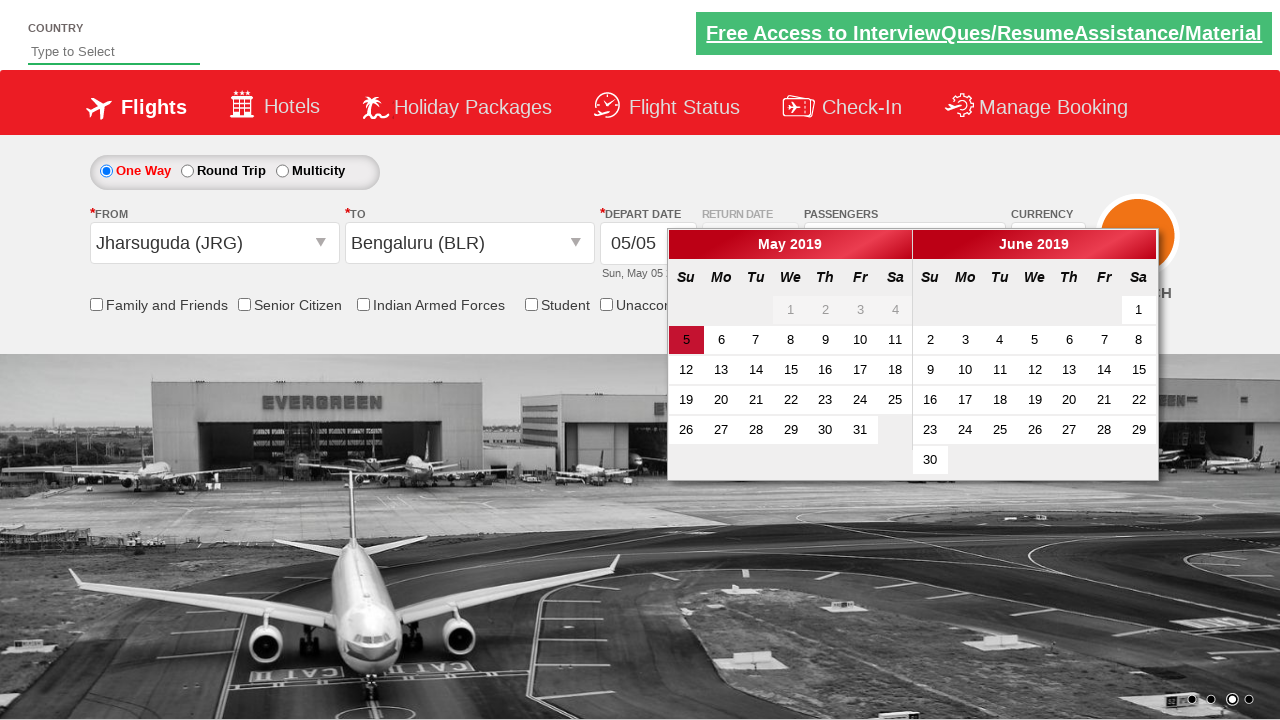